Tests JavaScript Prompt dialog functionality by clicking the prompt button, entering text, and accepting the prompt

Starting URL: https://the-internet.herokuapp.com/javascript_alerts

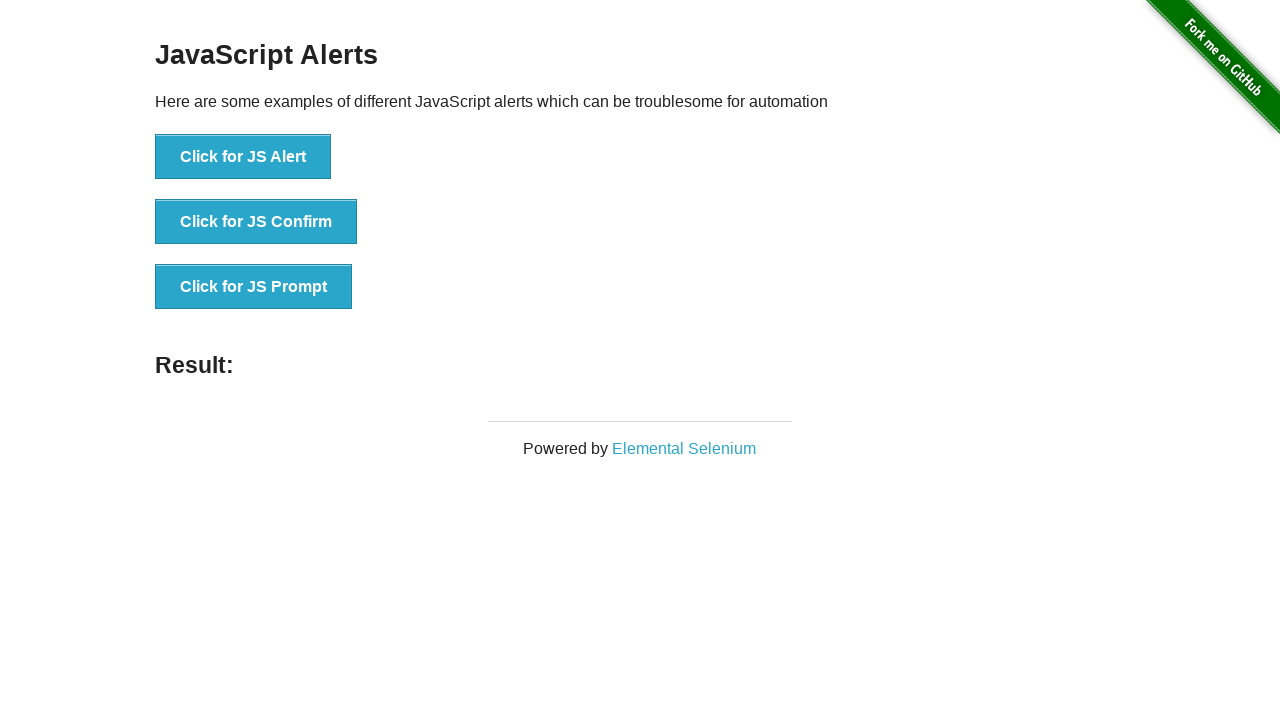

Set up dialog handler to accept prompt with 'London'
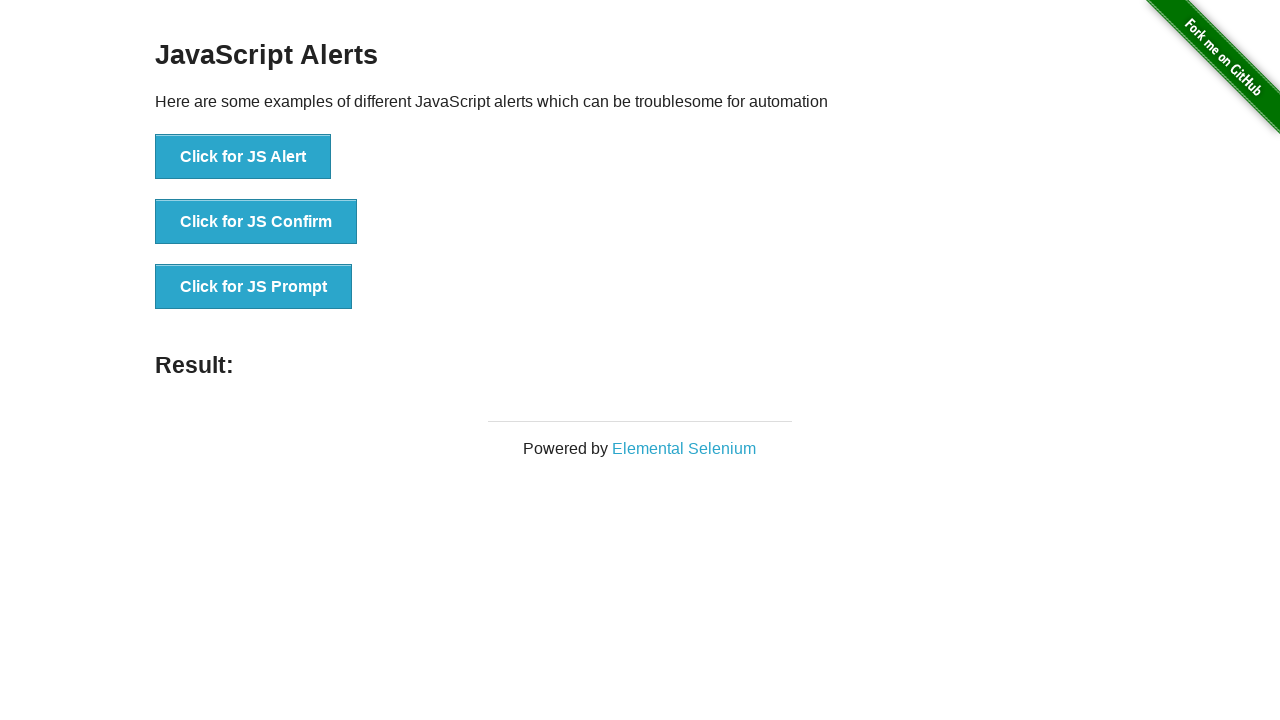

Clicked the 'Click for JS Prompt' button at (254, 287) on xpath=//*[@id='content']/div/ul/li[3]/button
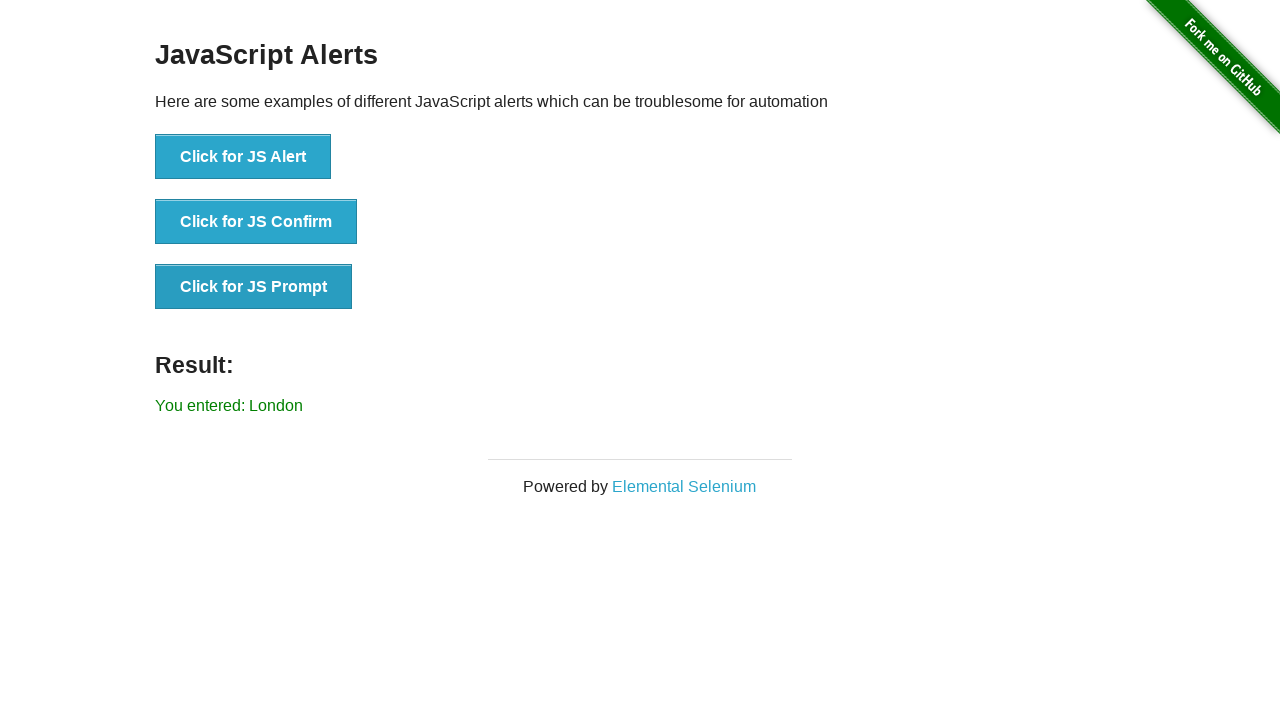

Result element appeared after prompt was accepted with 'London'
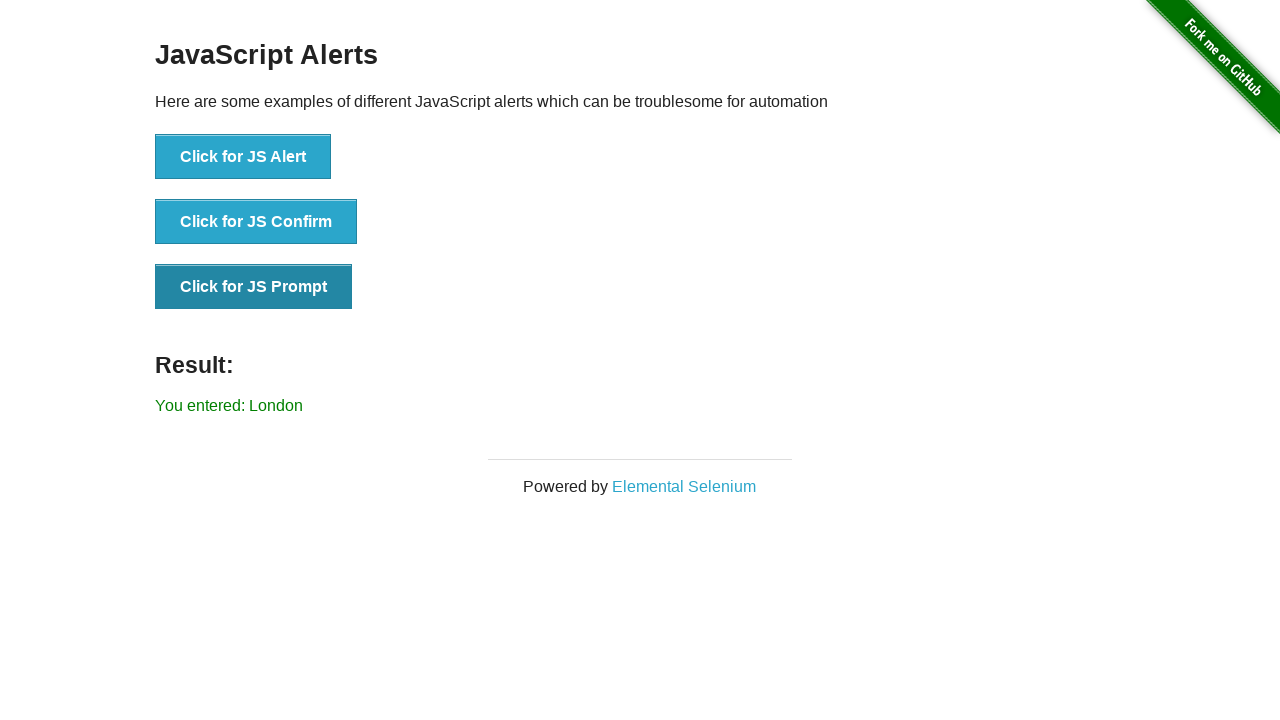

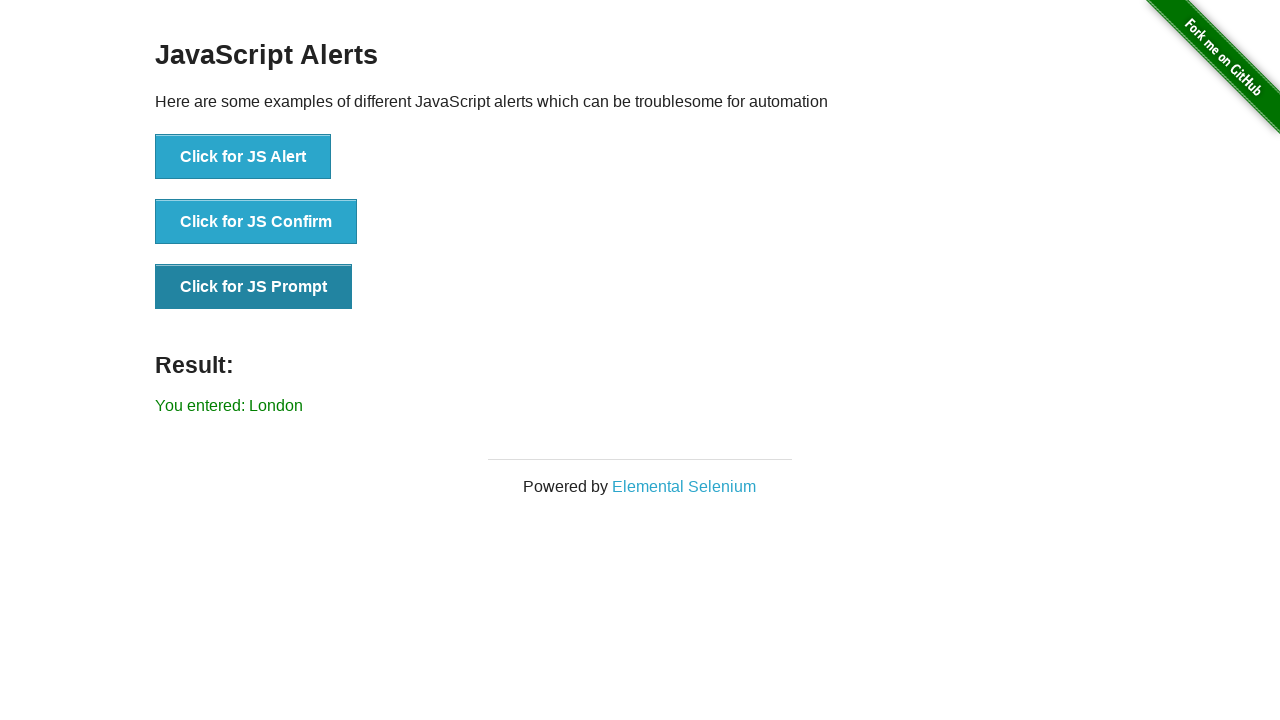